Tests a verification code input form by filling in a 6-digit code across multiple input boxes

Starting URL: https://qaplayground.dev/apps/verify-account/

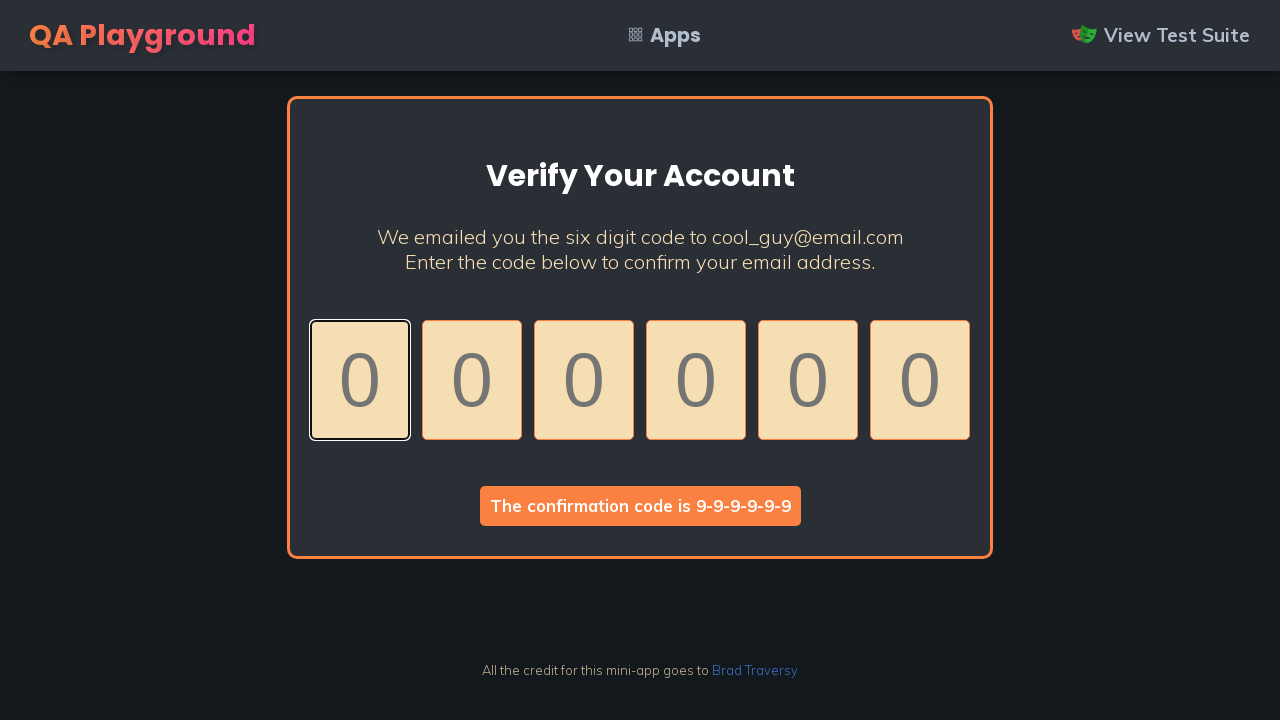

Waited for verification code input boxes to load
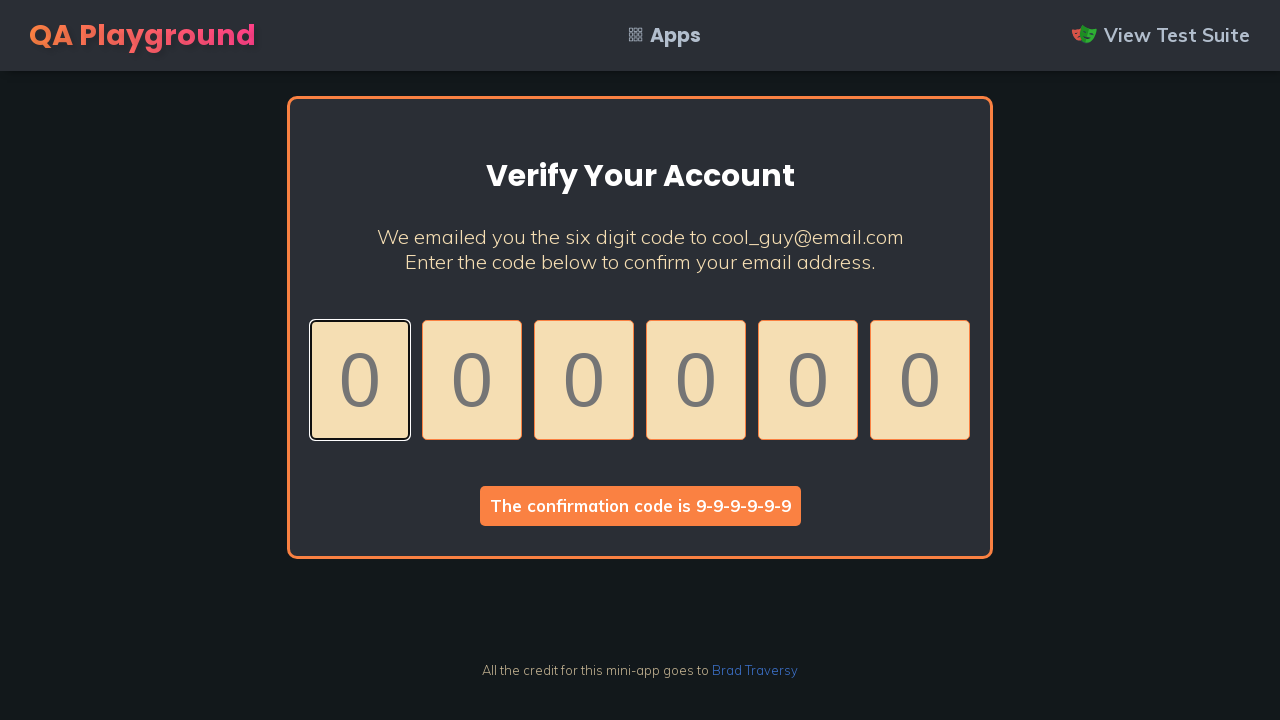

Retrieved all code input elements
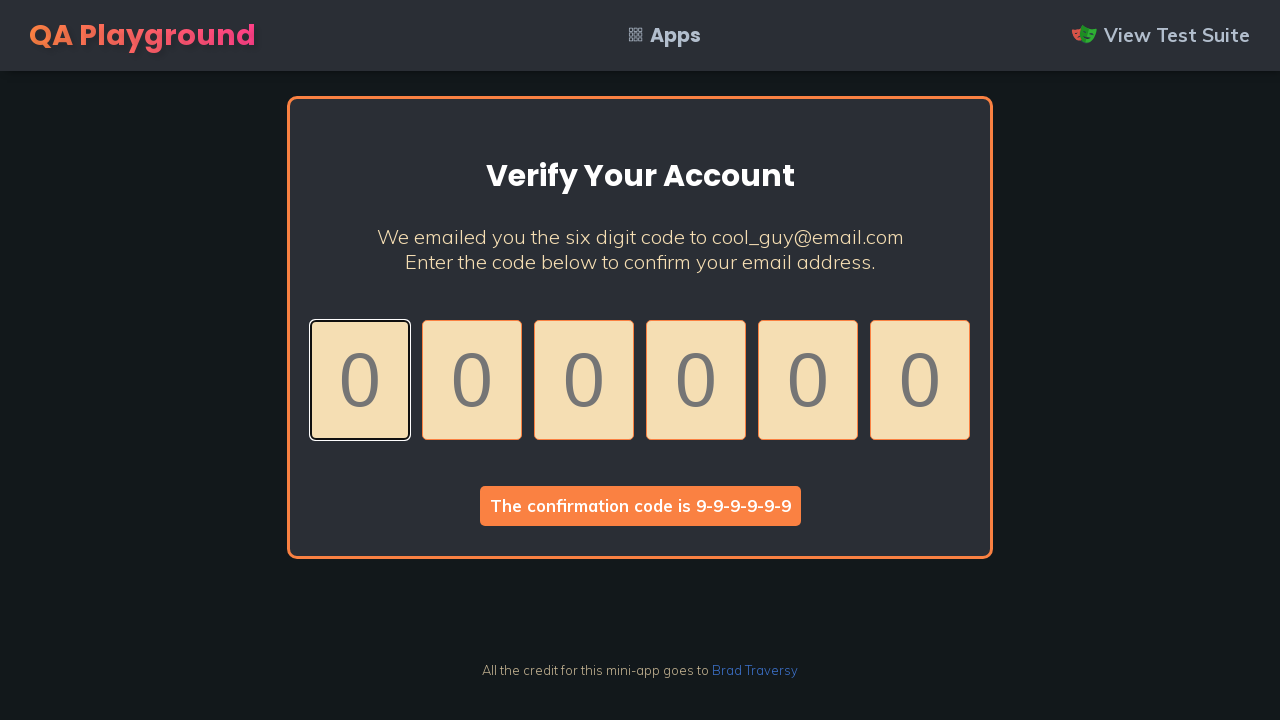

Filled verification code digit 1 with value 9 on .code >> nth=0
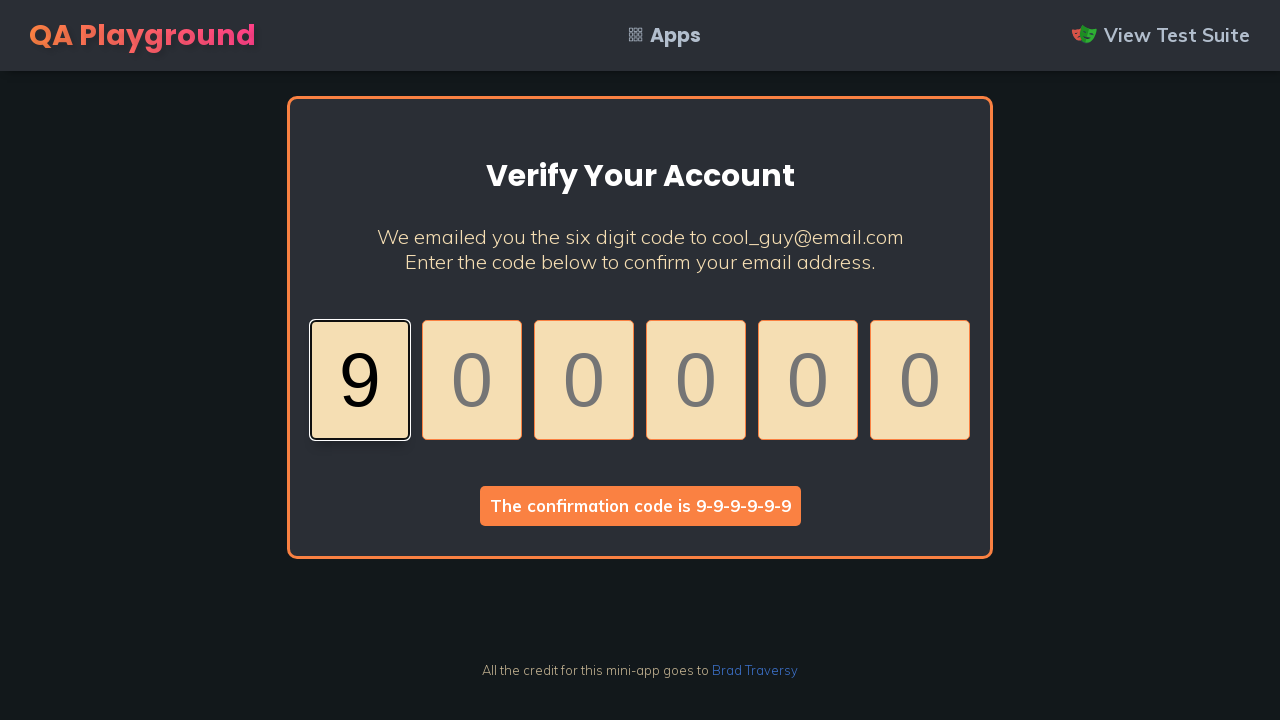

Filled verification code digit 2 with value 3 on .code >> nth=1
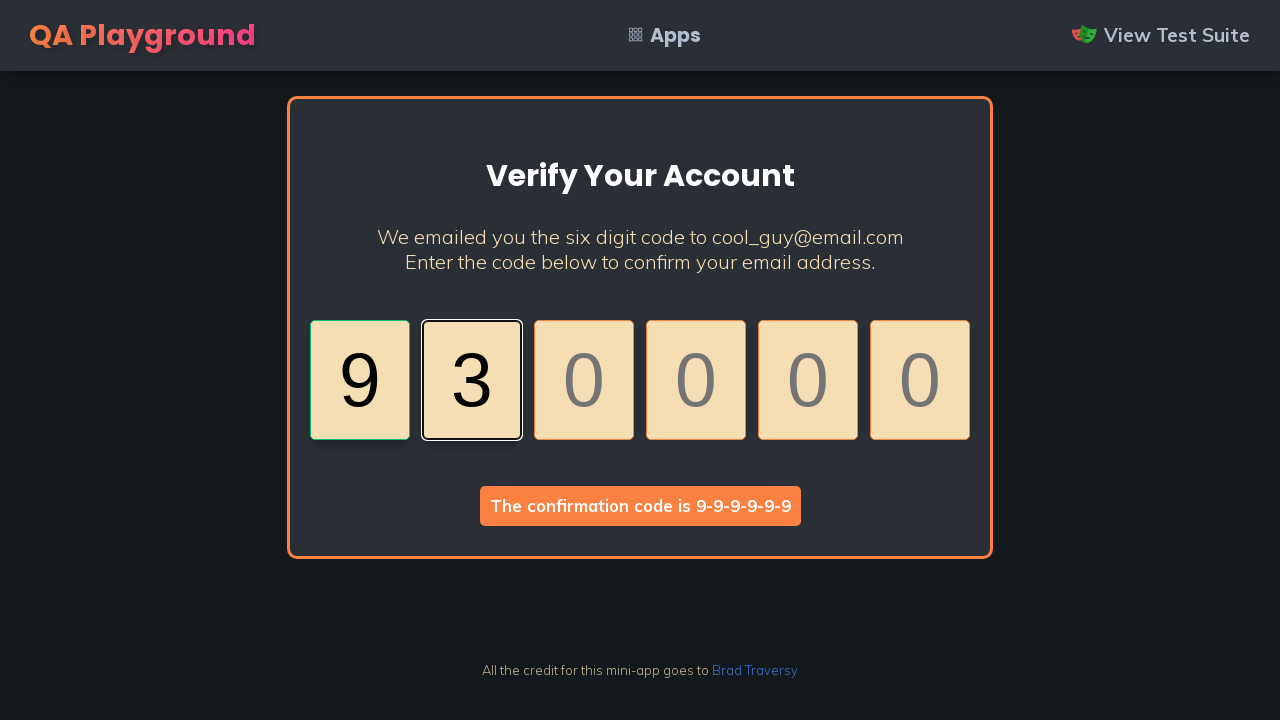

Filled verification code digit 3 with value 8 on .code >> nth=2
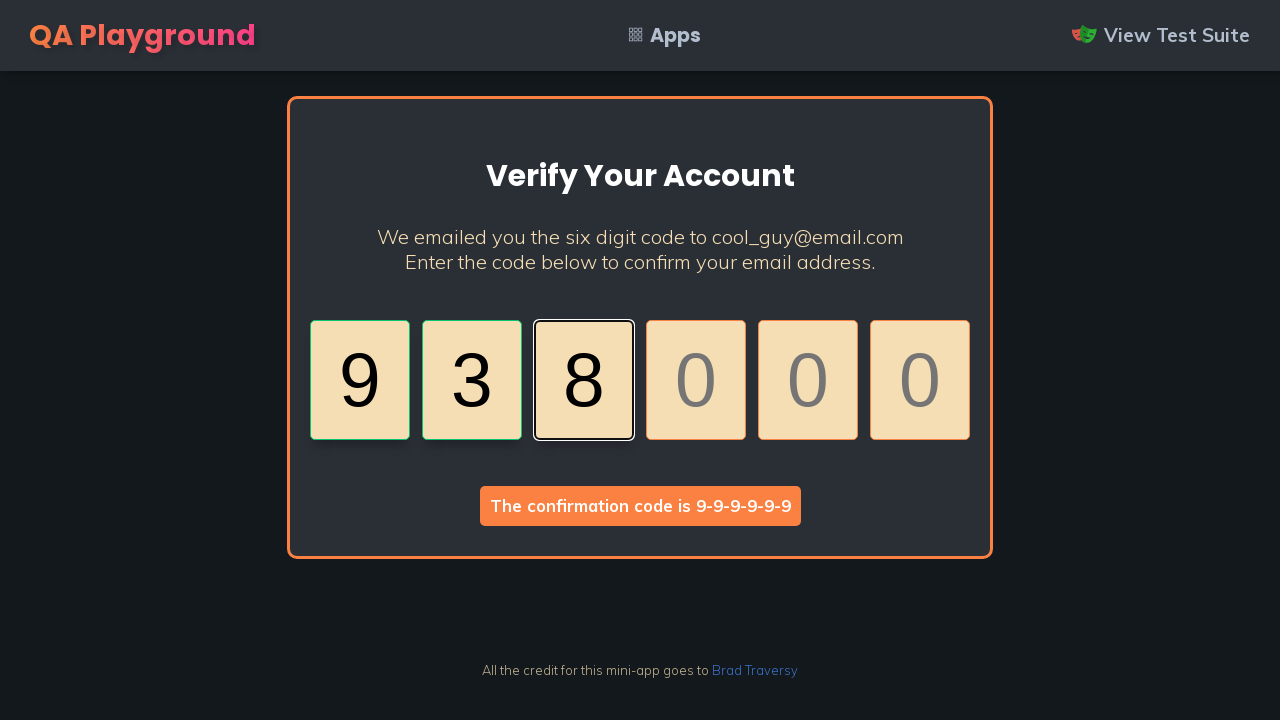

Filled verification code digit 4 with value 4 on .code >> nth=3
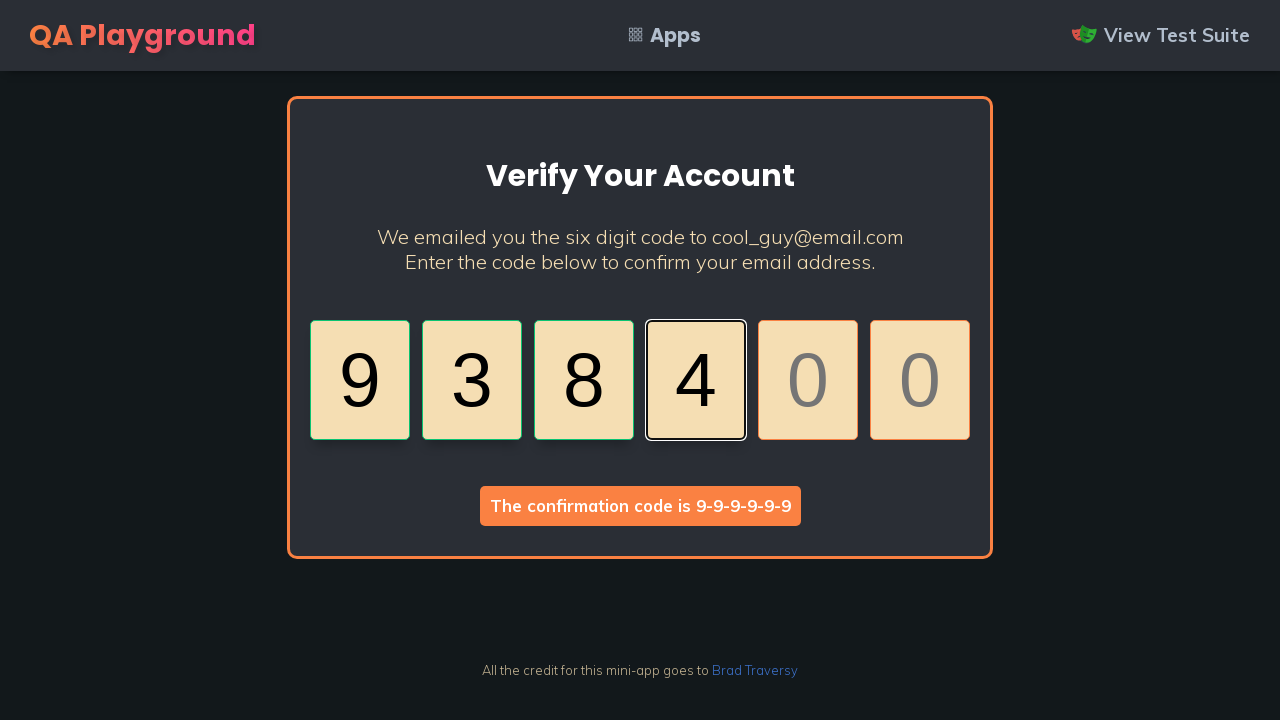

Filled verification code digit 5 with value 6 on .code >> nth=4
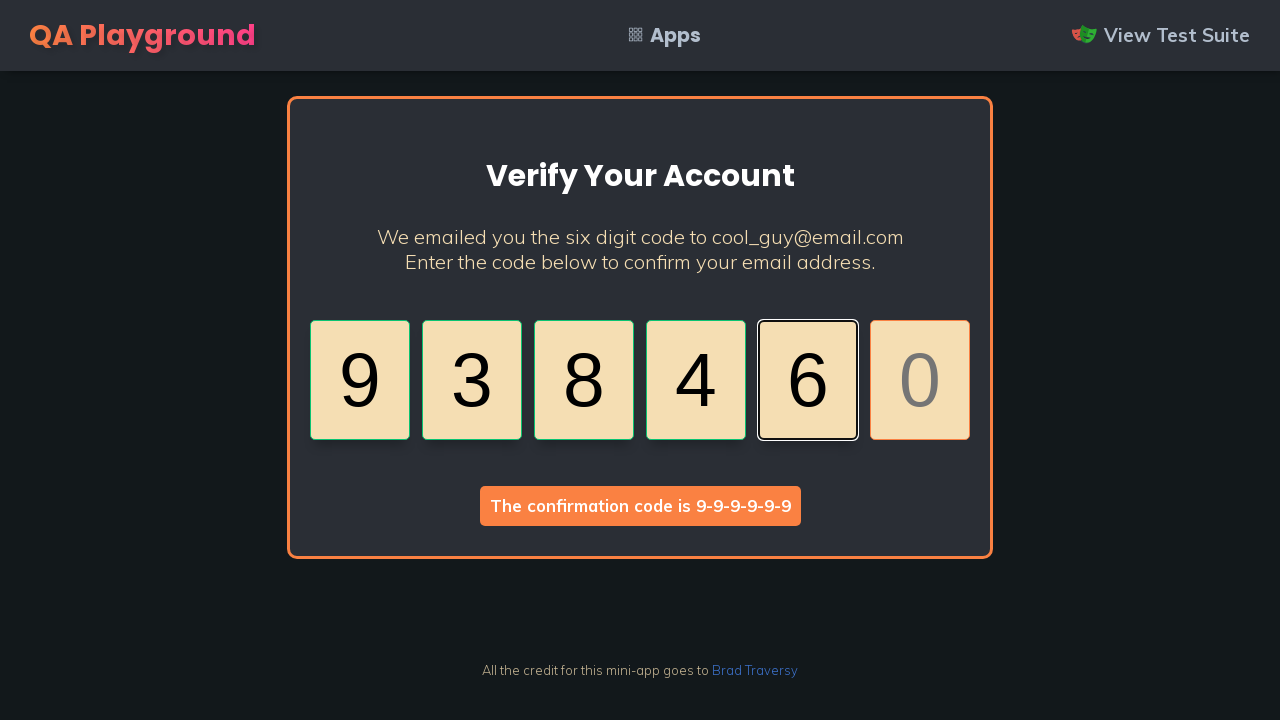

Filled verification code digit 6 with value 1 on .code >> nth=5
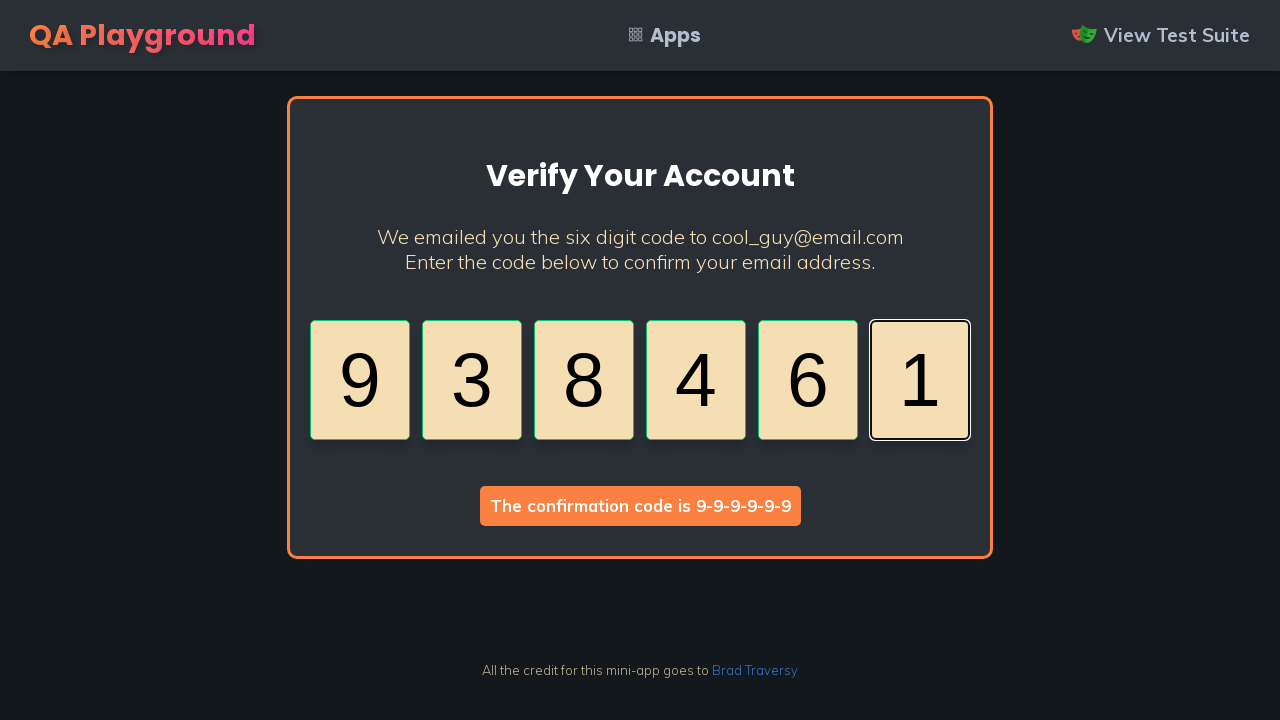

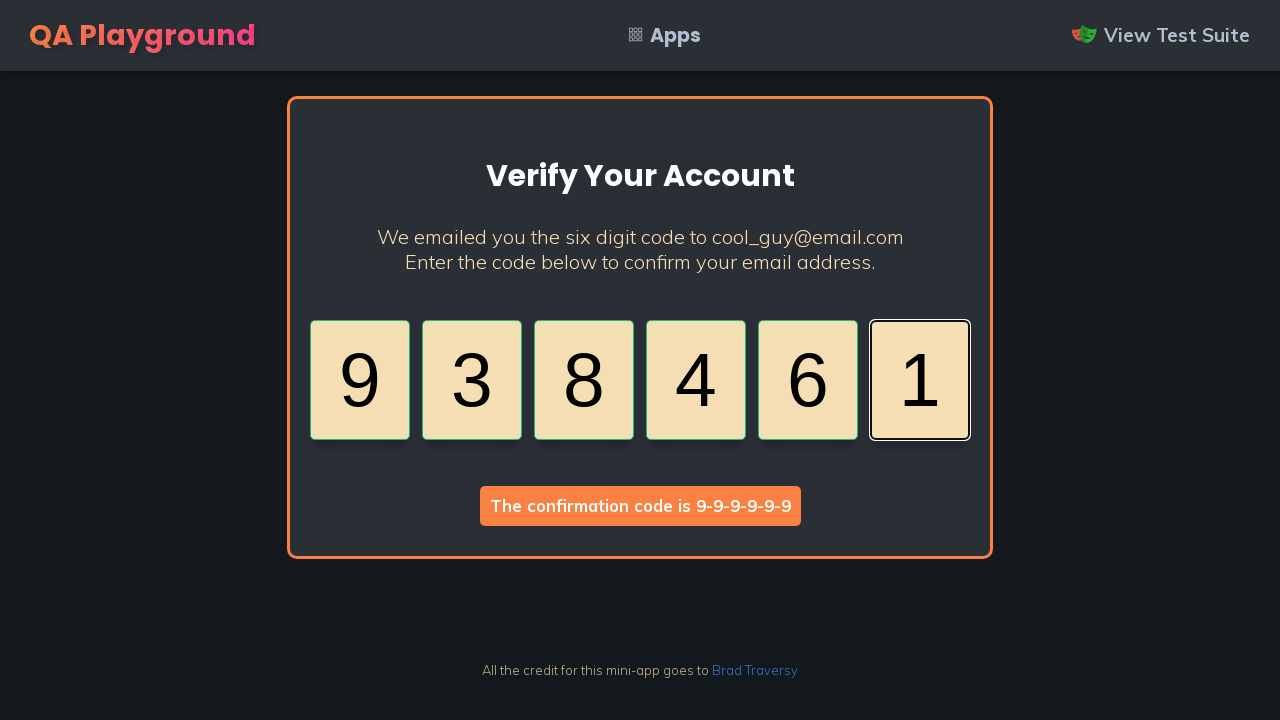